Tests dropdown functionality by selecting options using different methods (by index, by value, and by visible text) and verifies the dropdown contains the expected options.

Starting URL: https://the-internet.herokuapp.com/dropdown

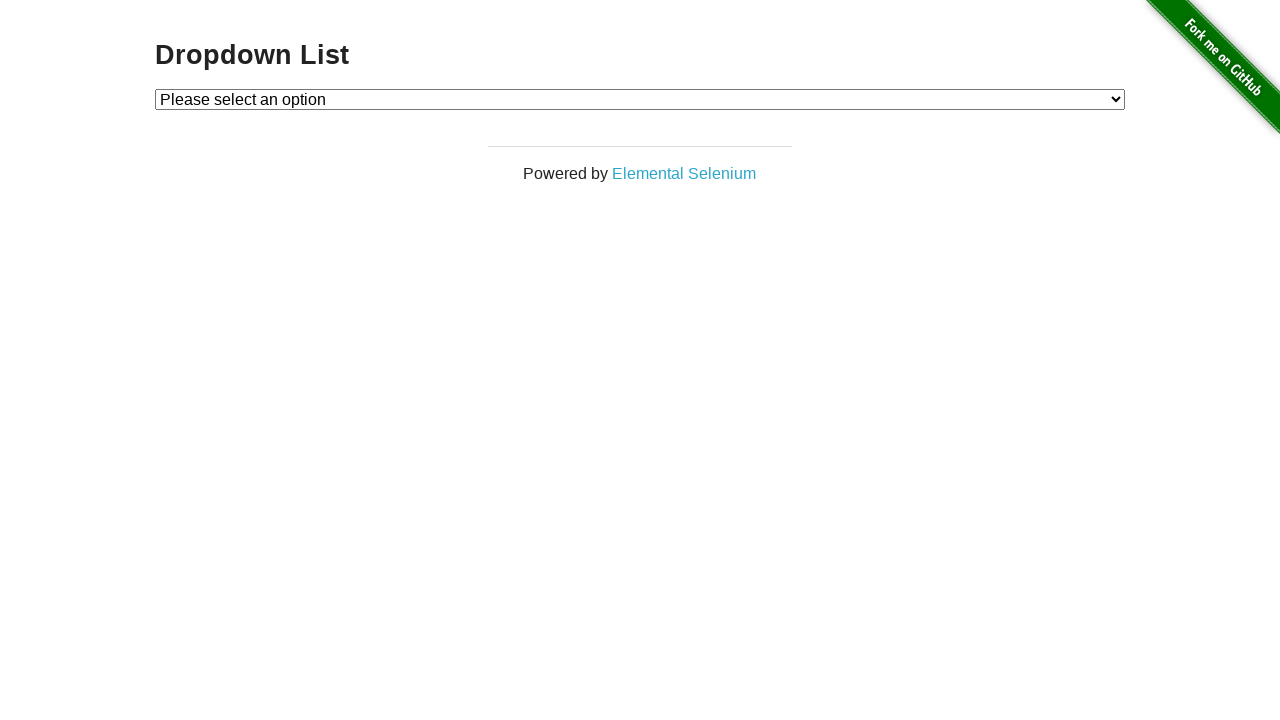

Selected Option 1 from dropdown using index 1 on #dropdown
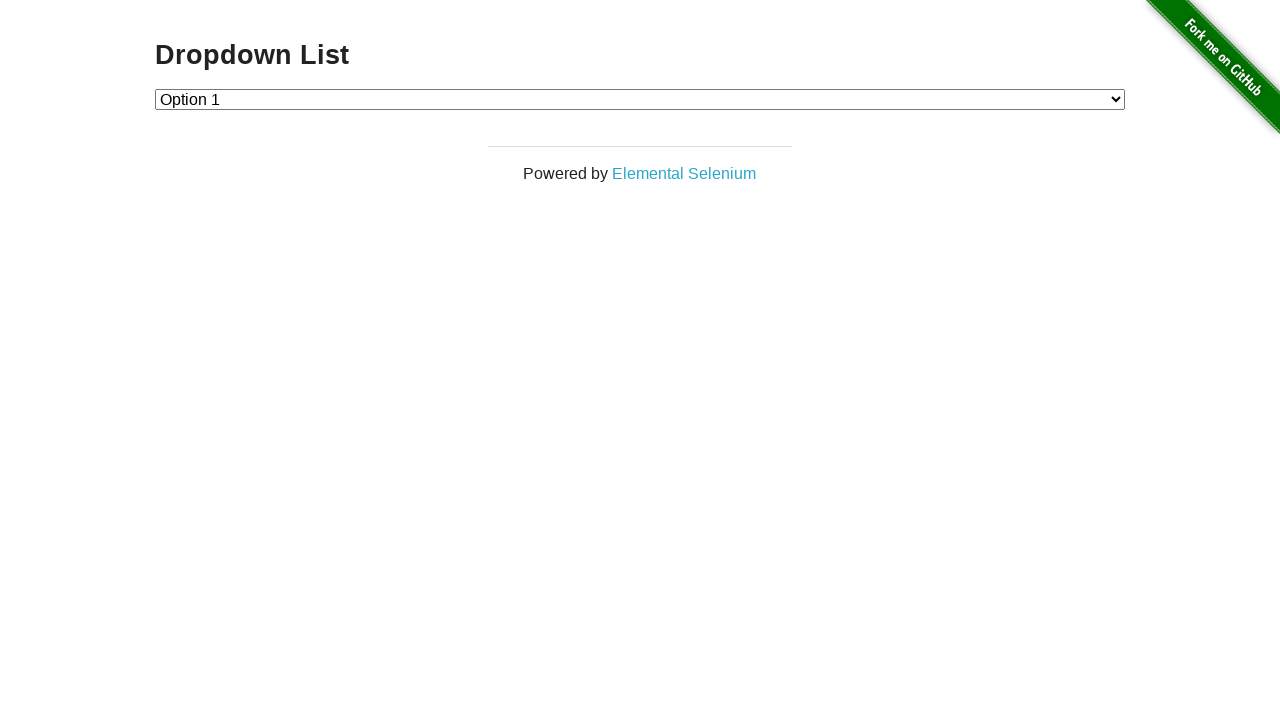

Selected Option 2 from dropdown using value '2' on #dropdown
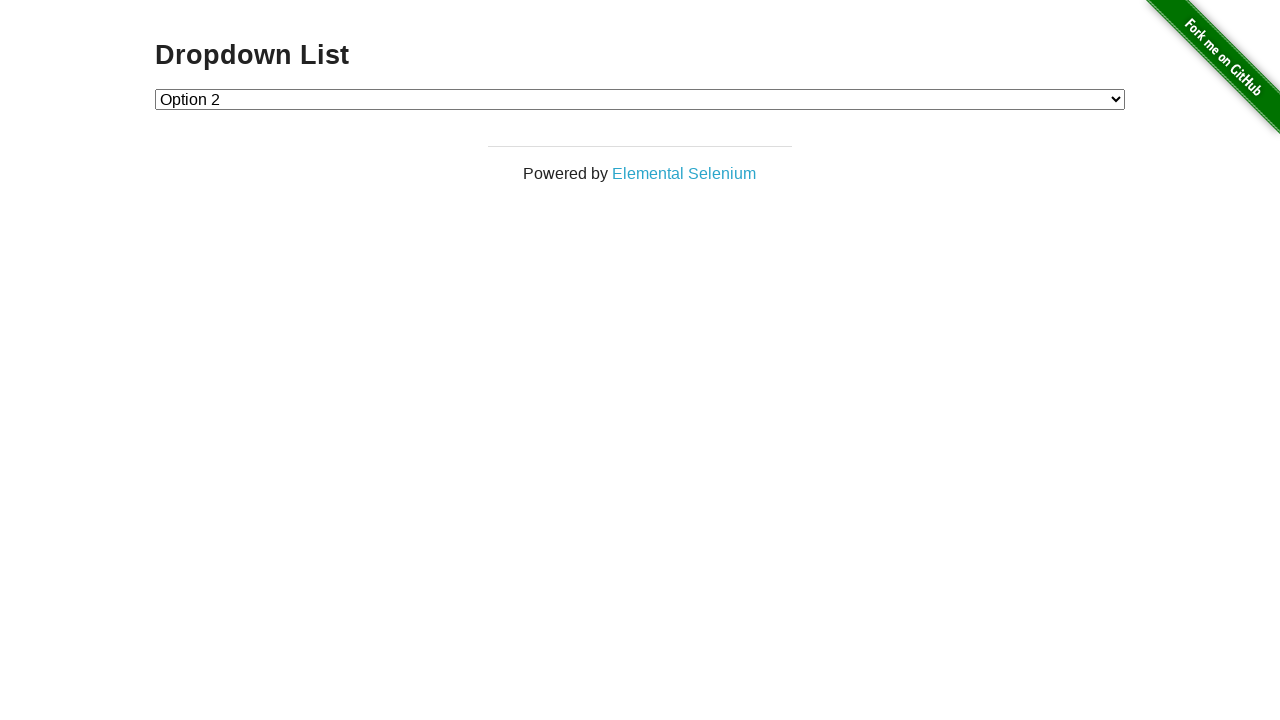

Selected Option 1 from dropdown using visible text on #dropdown
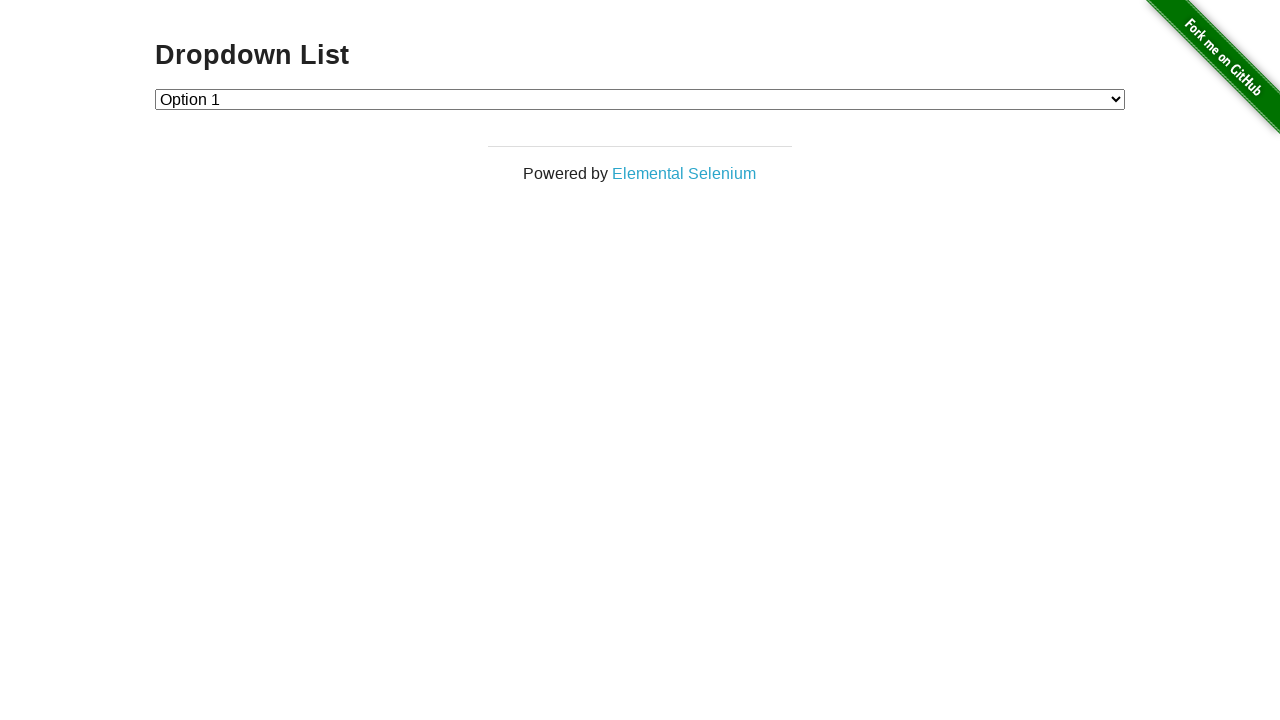

Dropdown loaded and is visible
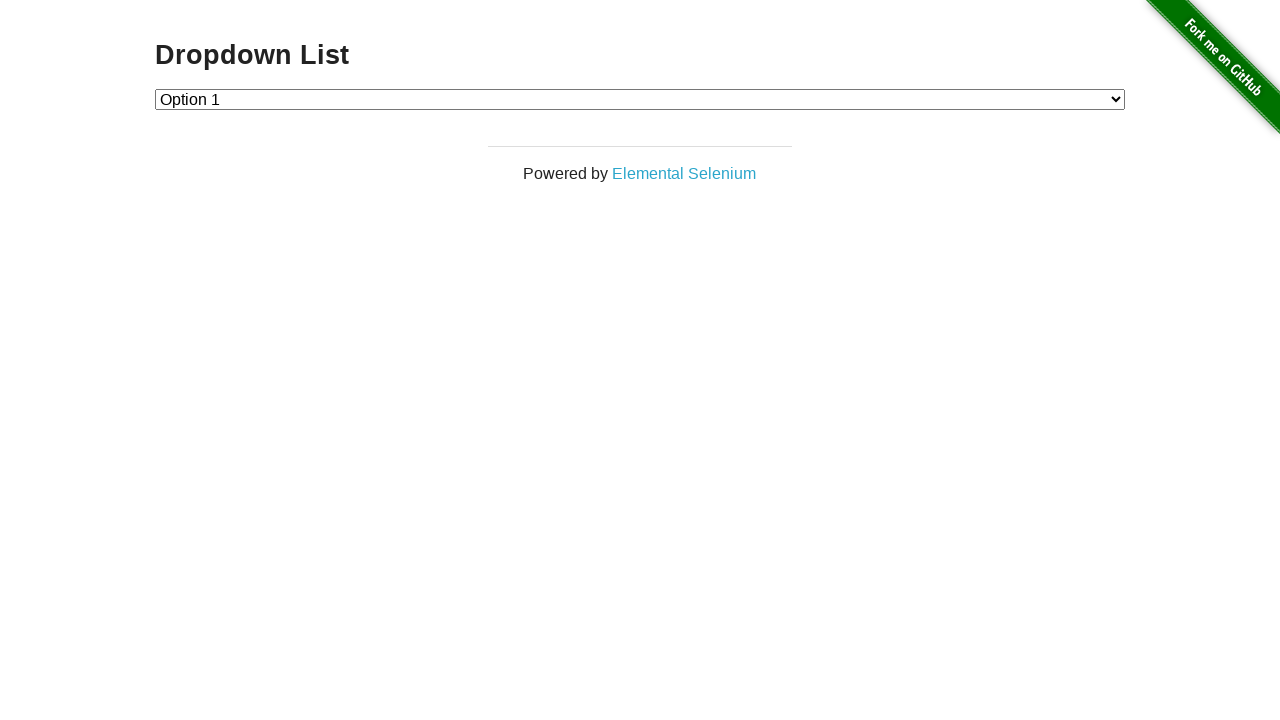

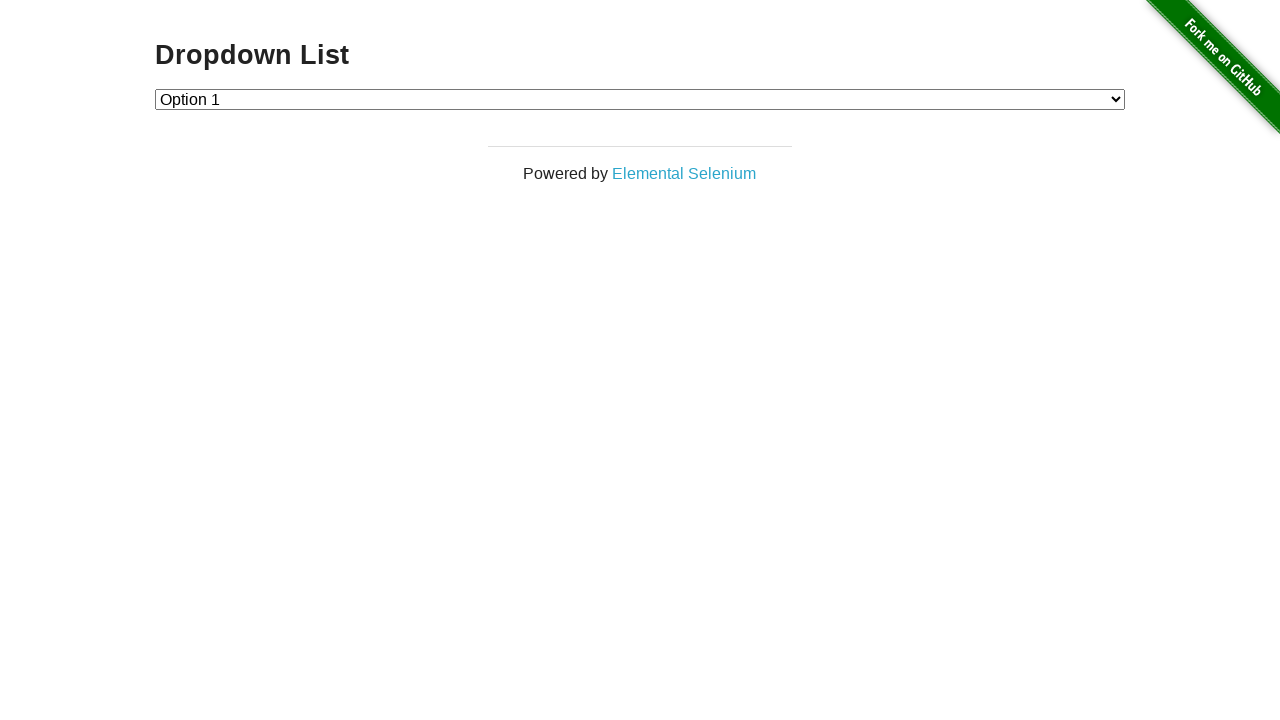